Tests the add/remove elements functionality by clicking the "Add Element" button 5 times to create delete buttons, then verifies the delete buttons are present

Starting URL: https://the-internet.herokuapp.com/add_remove_elements/

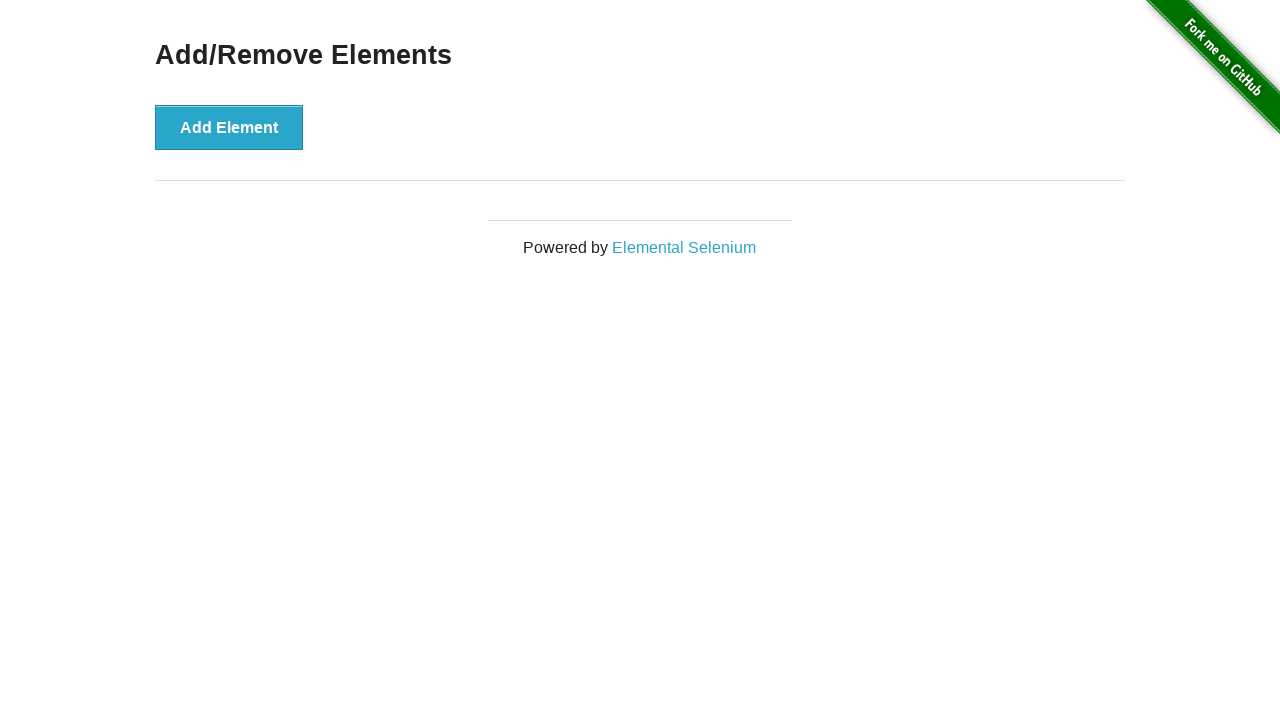

Clicked 'Add Element' button at (229, 127) on xpath=//button[contains(text(),"Add Element")]
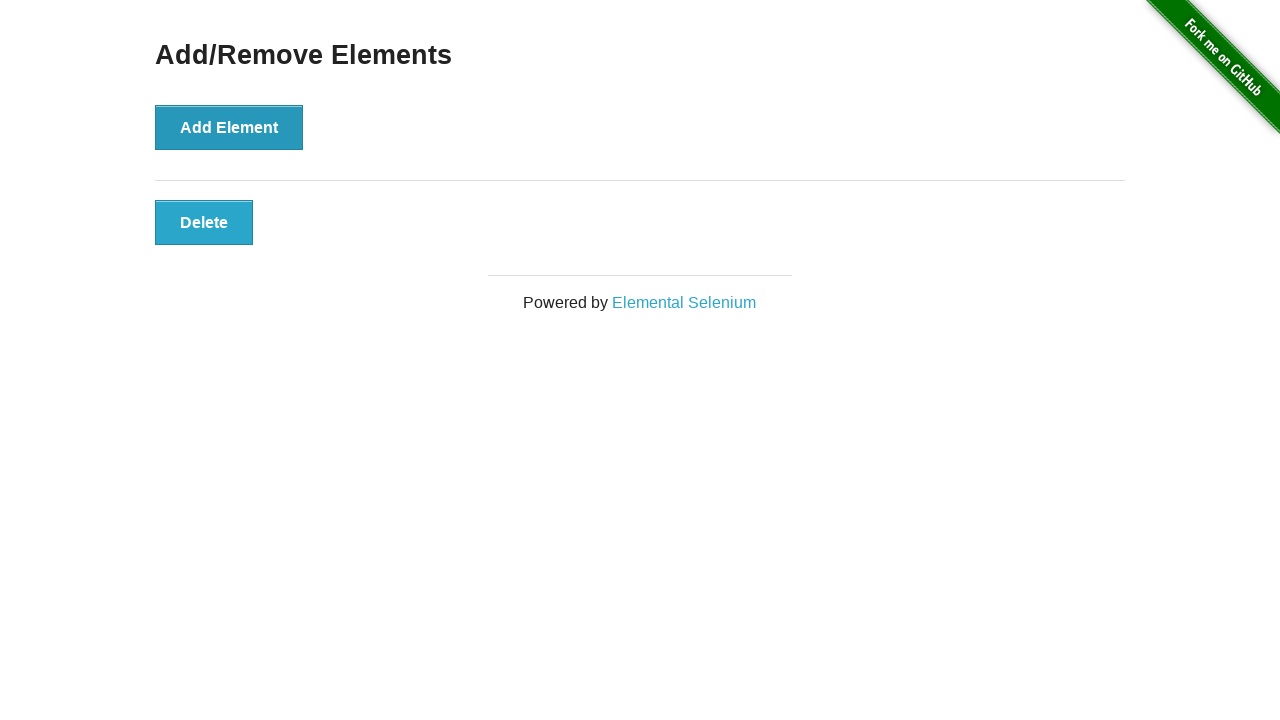

Clicked 'Add Element' button at (229, 127) on xpath=//button[contains(text(),"Add Element")]
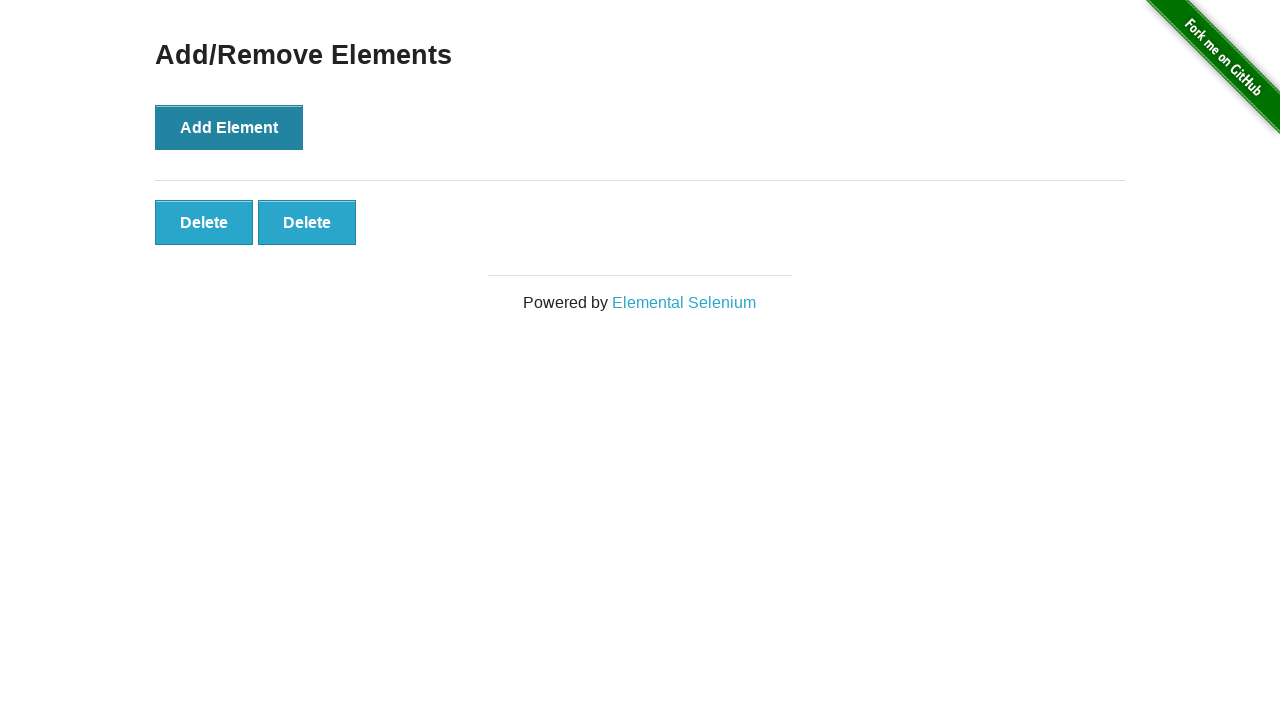

Clicked 'Add Element' button at (229, 127) on xpath=//button[contains(text(),"Add Element")]
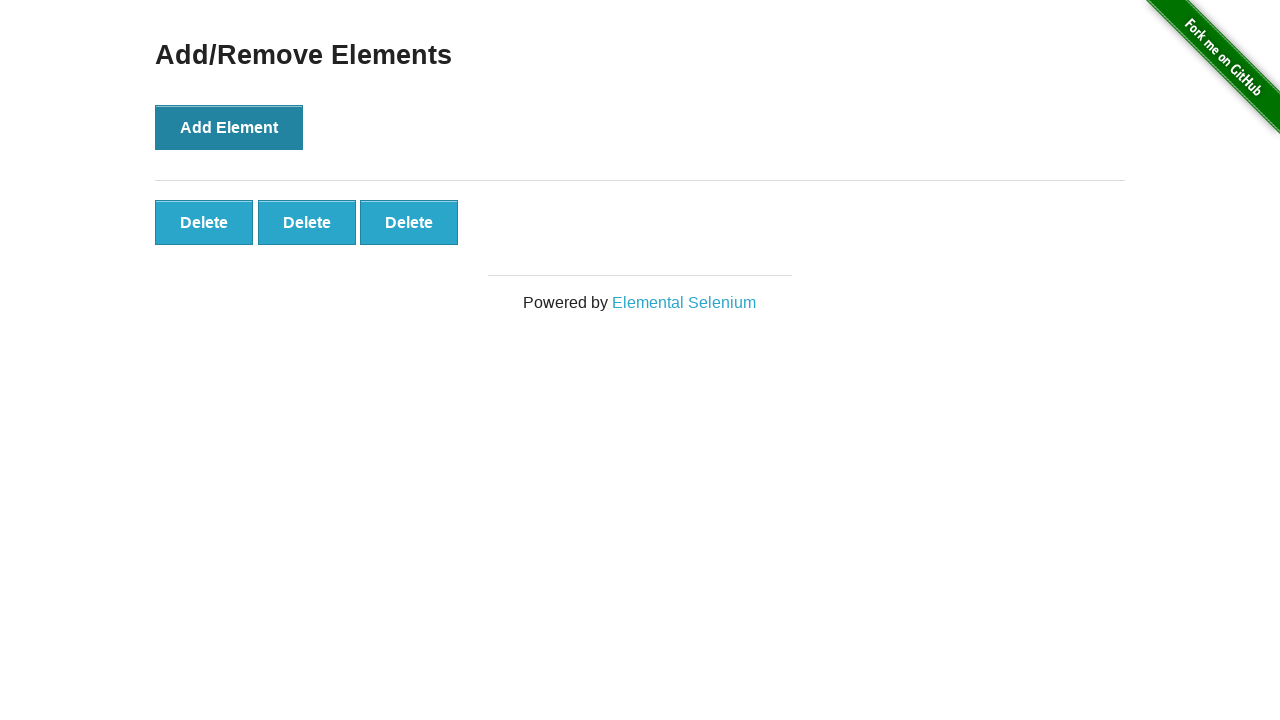

Clicked 'Add Element' button at (229, 127) on xpath=//button[contains(text(),"Add Element")]
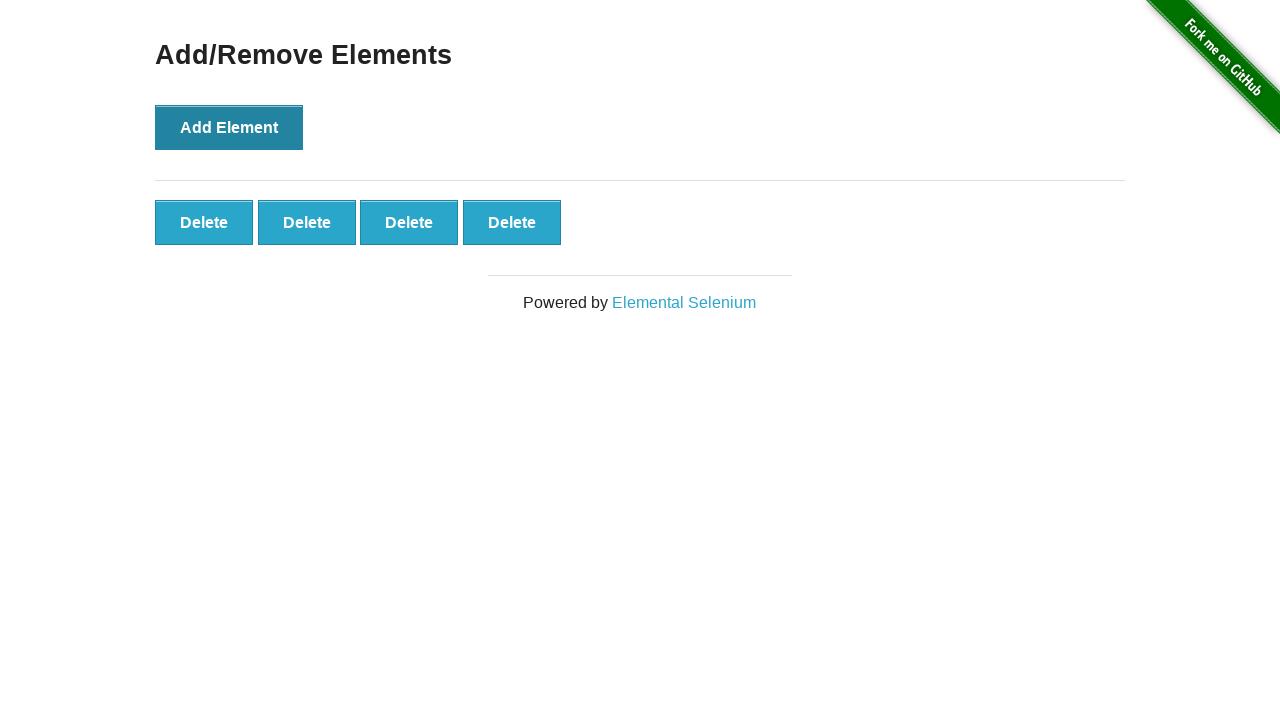

Clicked 'Add Element' button at (229, 127) on xpath=//button[contains(text(),"Add Element")]
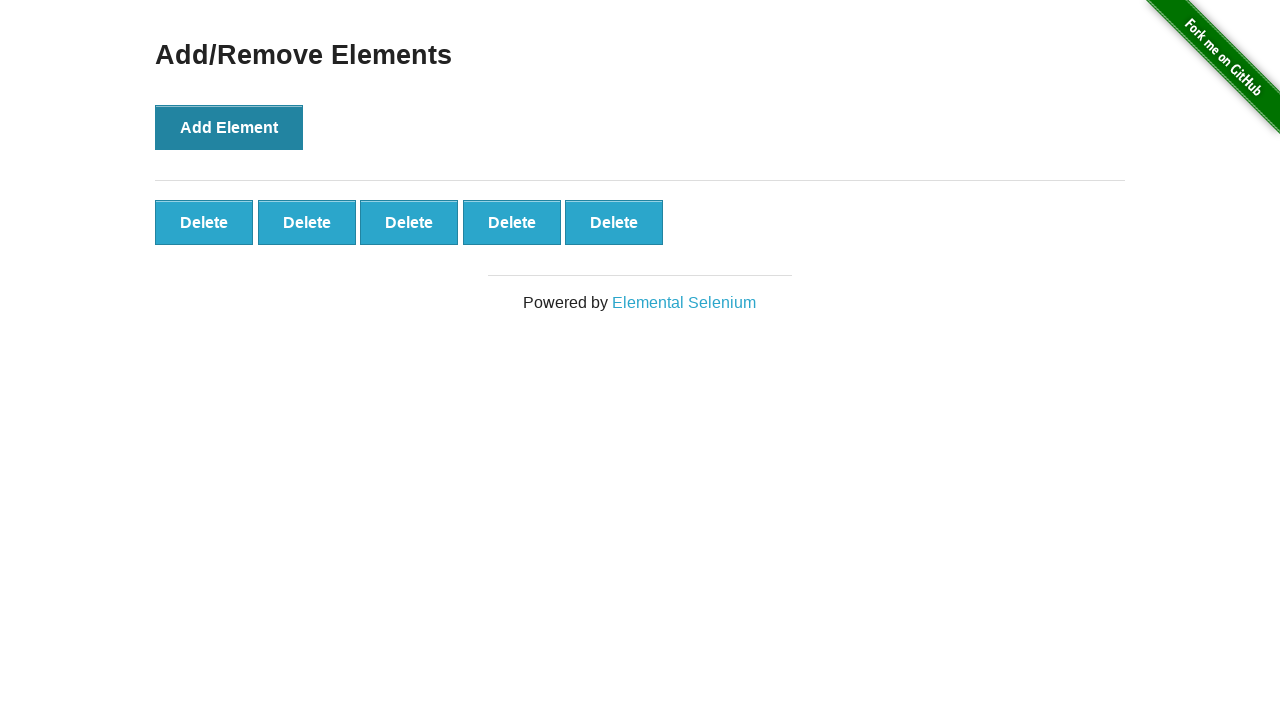

Delete buttons are now present on the page
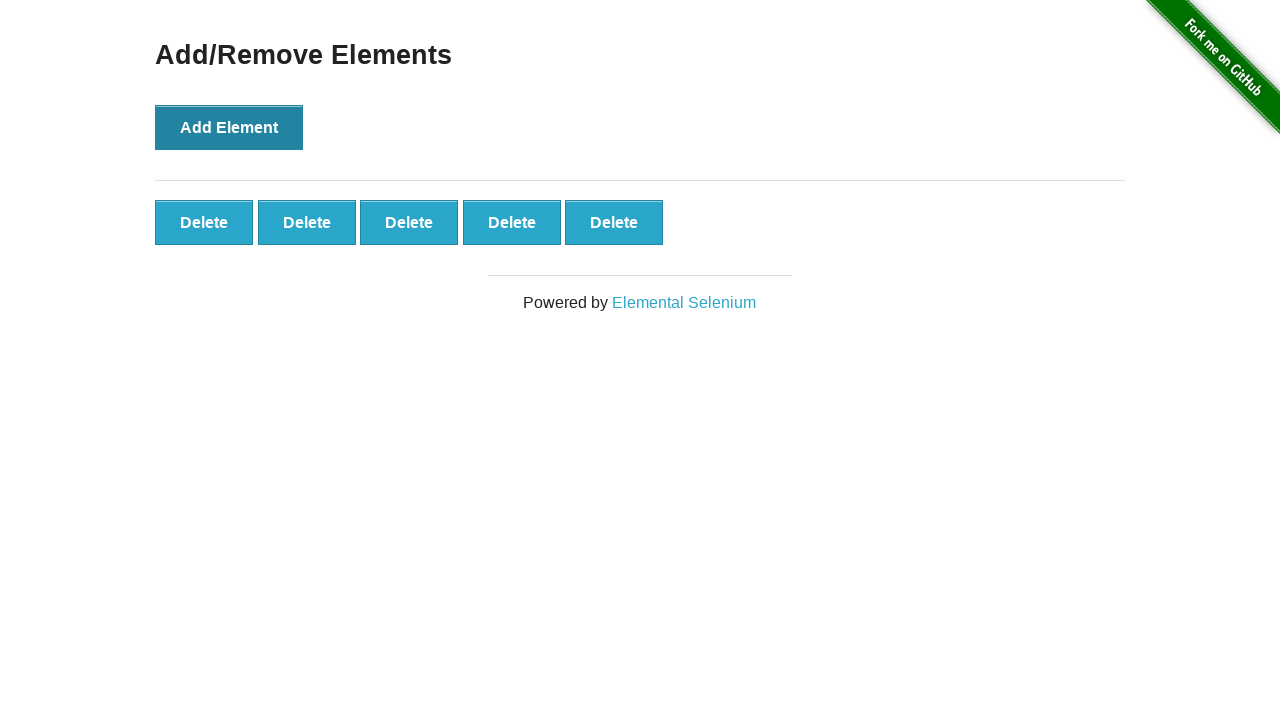

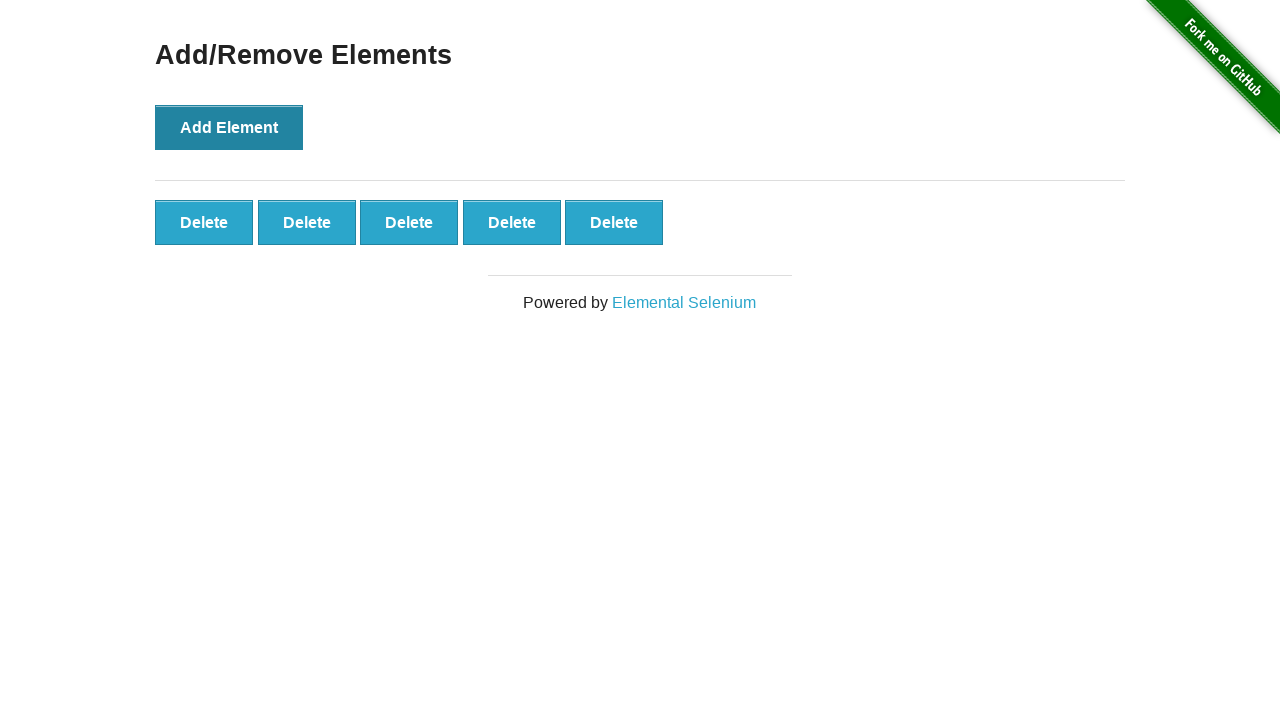